Tests a math exercise page by reading two numbers displayed on the page, calculating their sum, selecting the correct answer from a dropdown menu, and submitting the form.

Starting URL: http://suninjuly.github.io/selects1.html

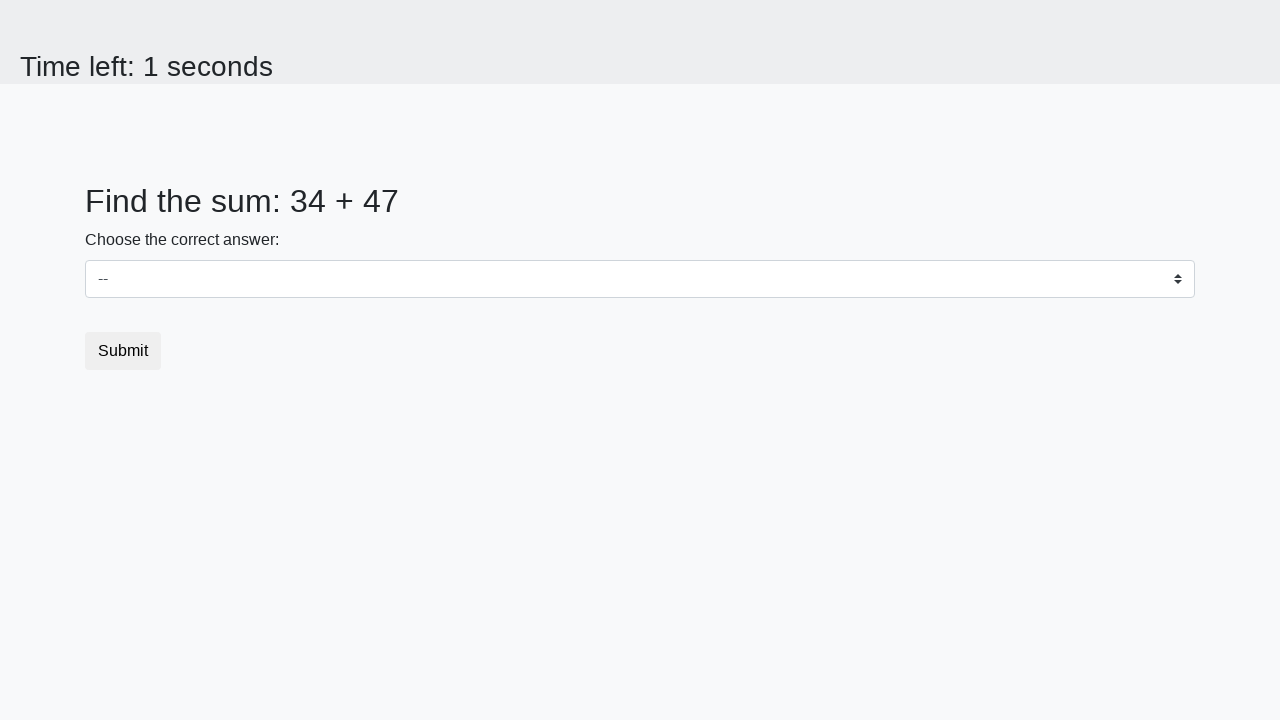

Read first number from #num1 element
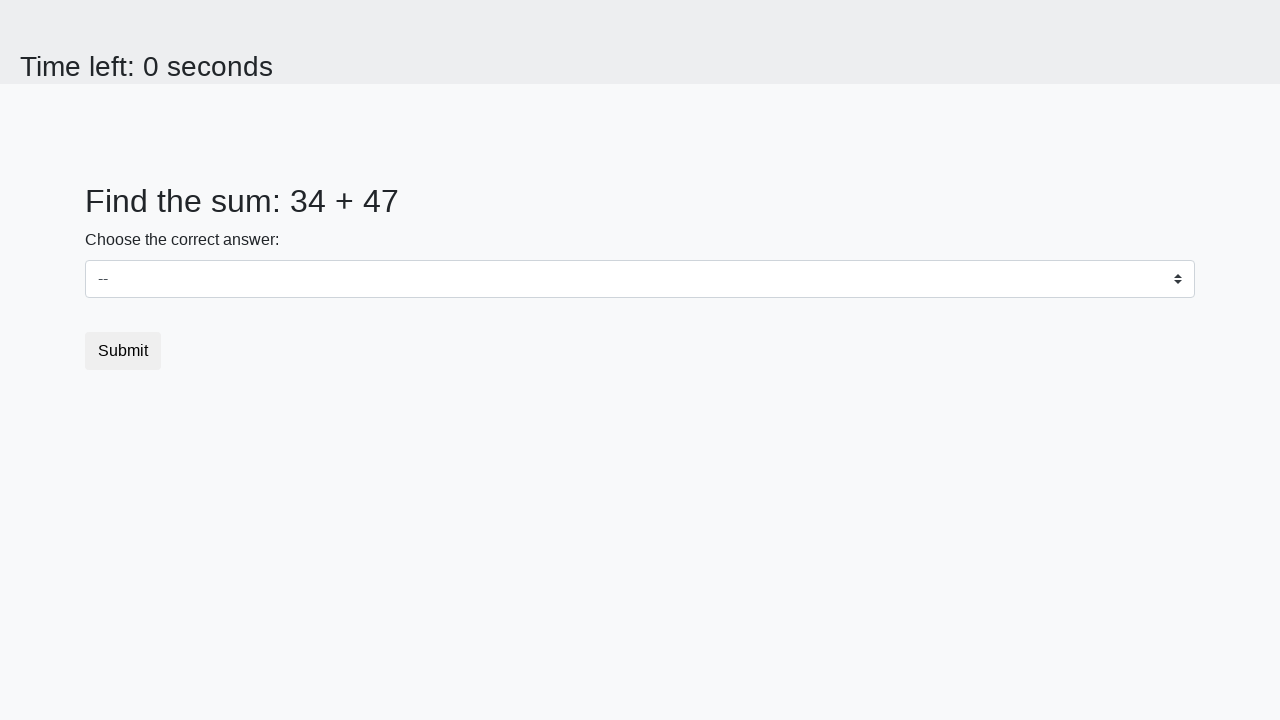

Read second number from #num2 element
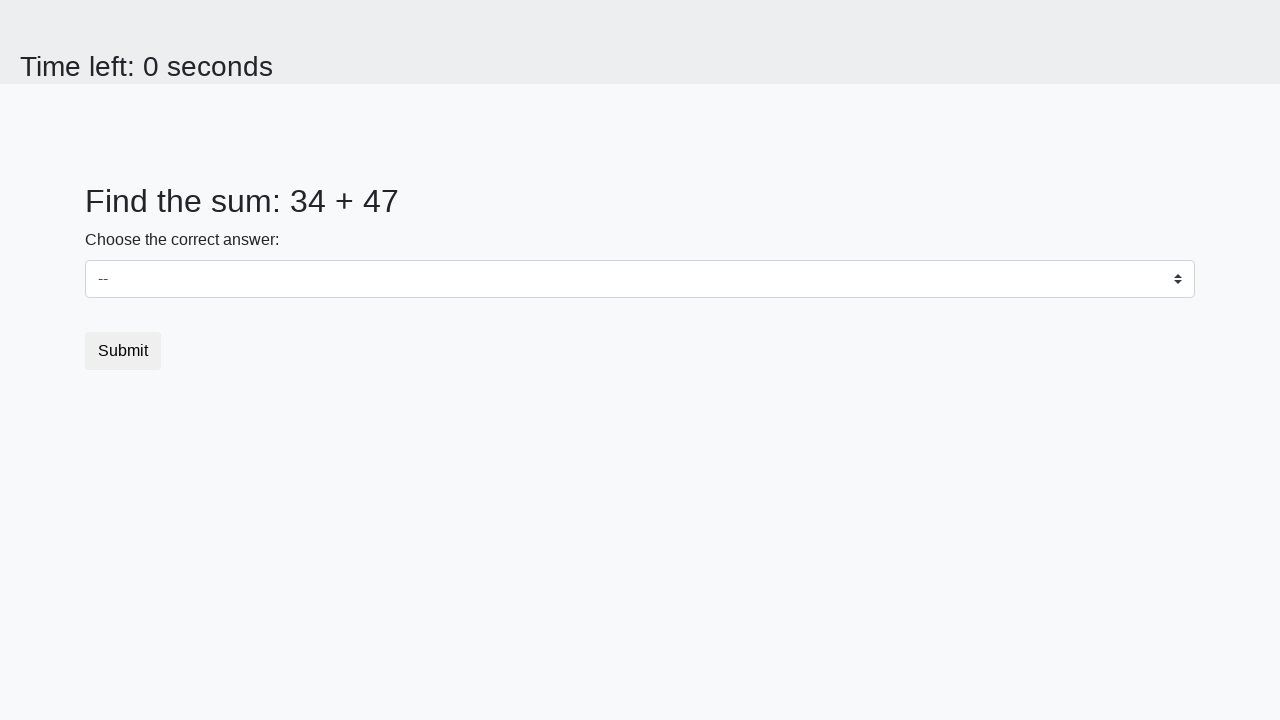

Calculated sum: 34 + 47 = 81
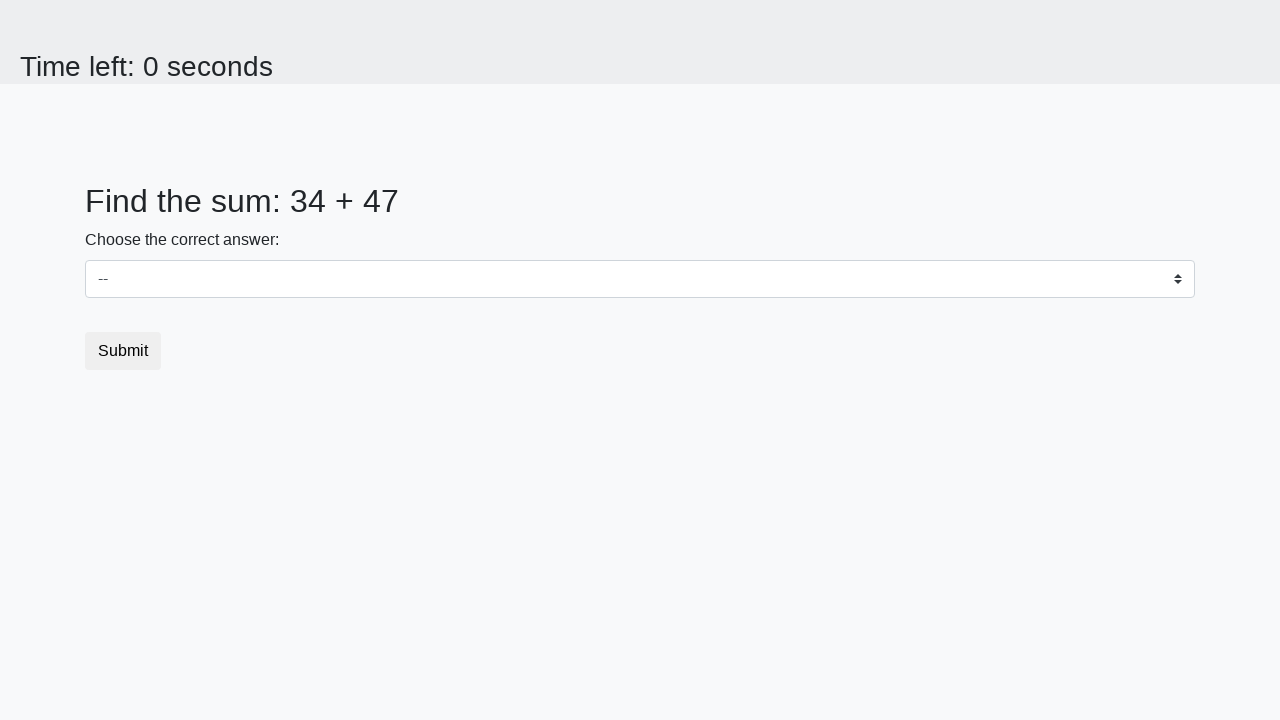

Selected 81 from dropdown menu on #dropdown
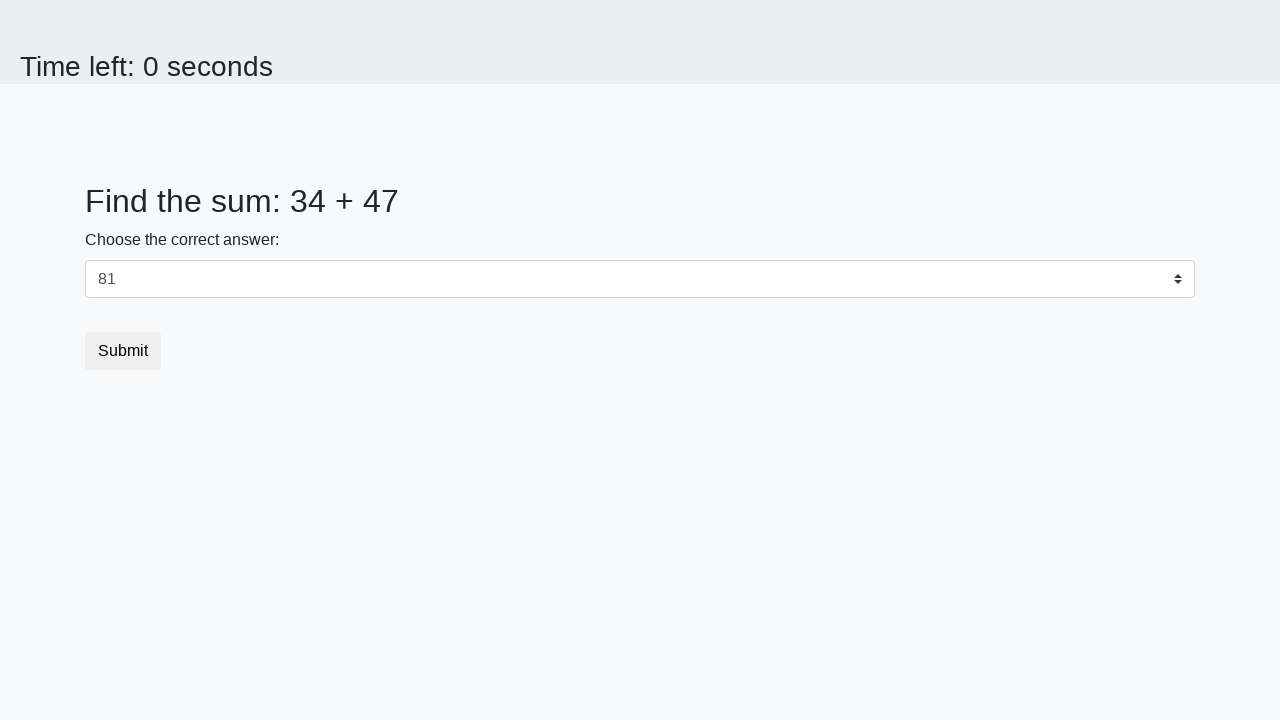

Clicked submit button to complete the exercise at (123, 351) on .btn
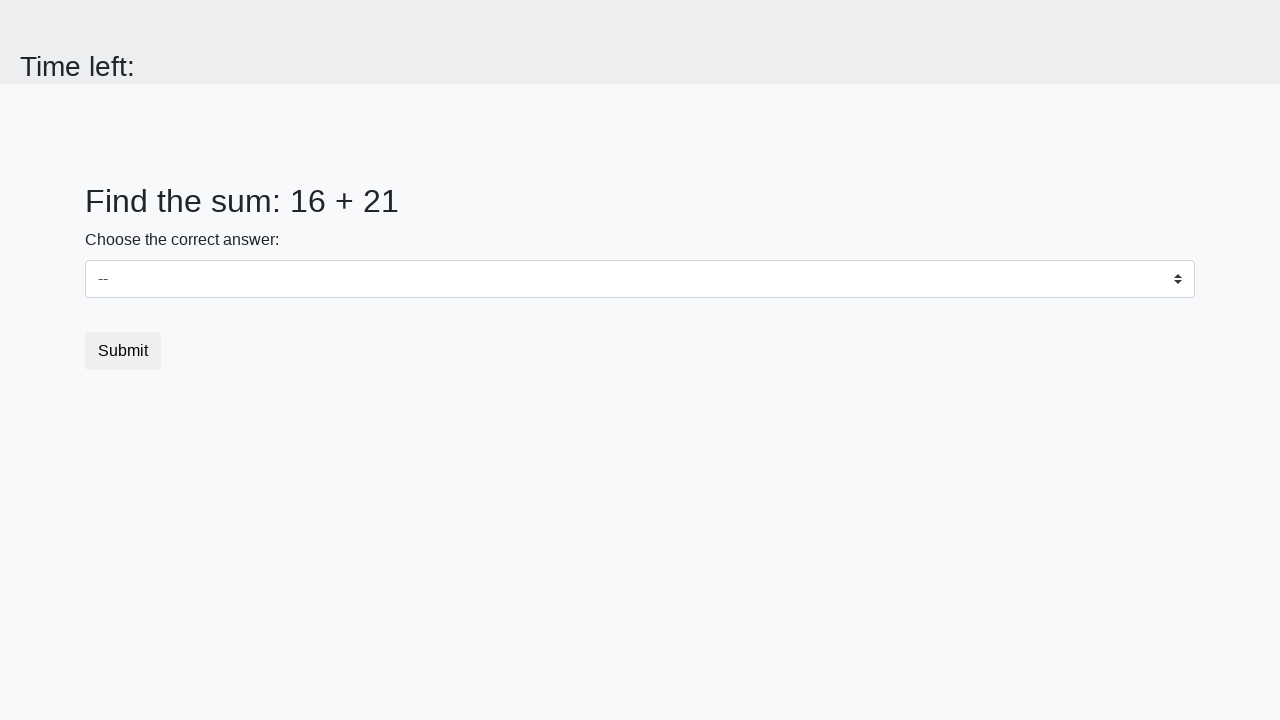

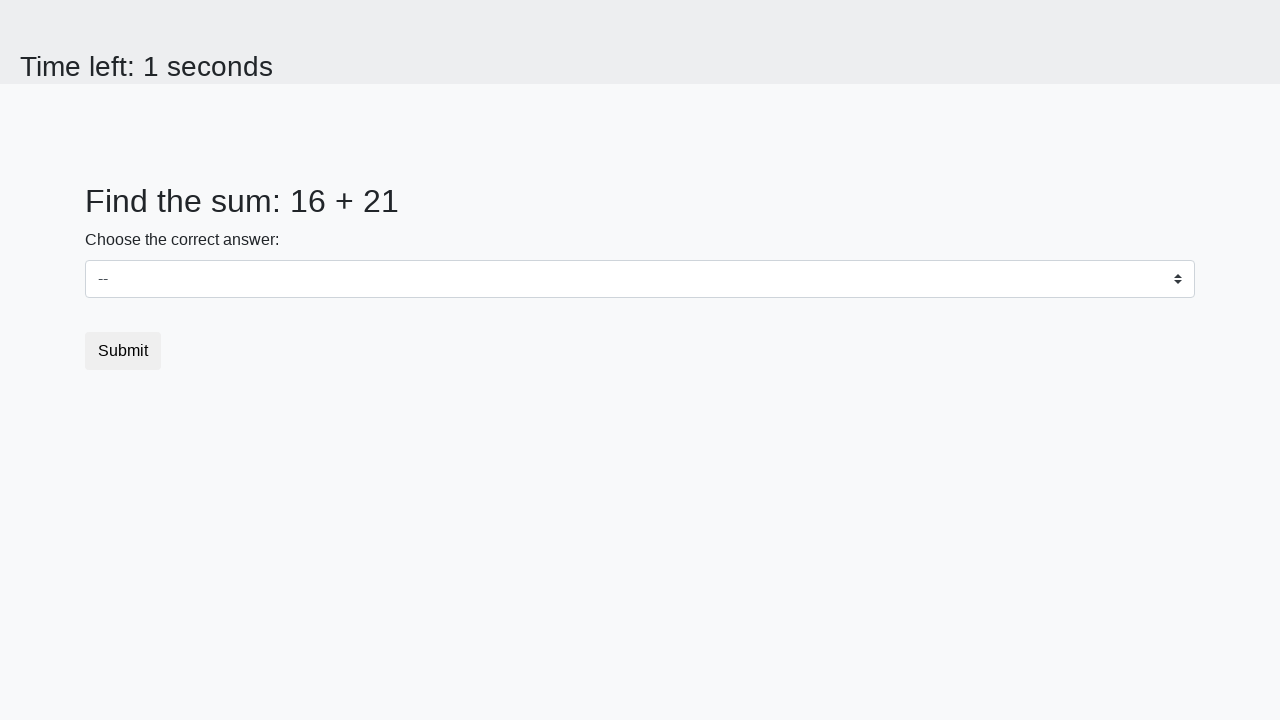